Tests hover functionality by hovering over a figure element and clicking on a user profile link that appears on hover

Starting URL: http://the-internet.herokuapp.com/hovers

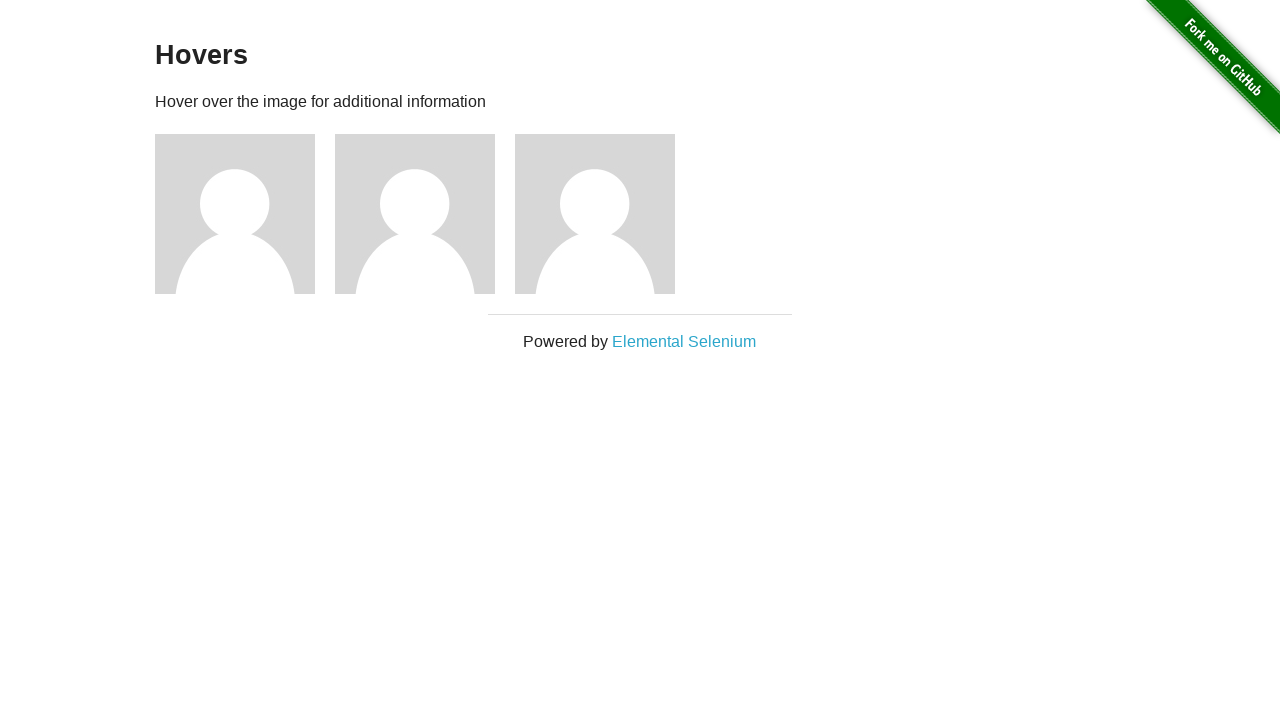

Waited for figure elements to be visible
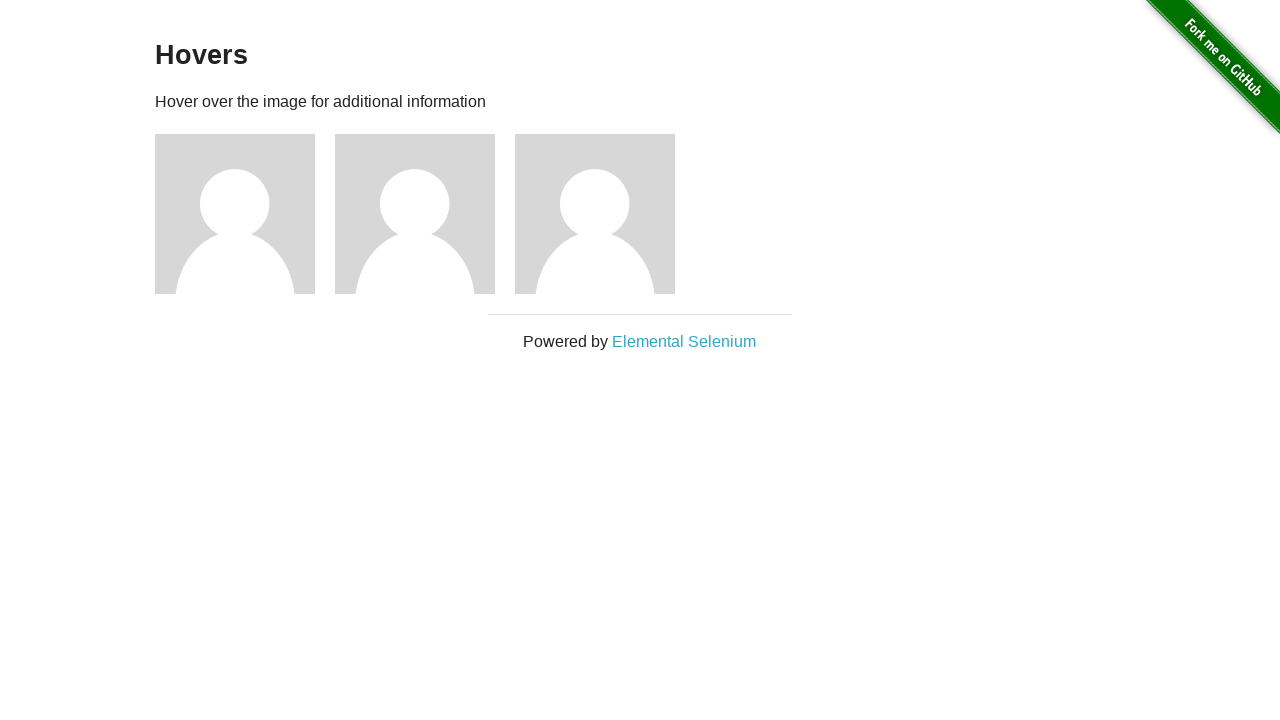

Located the first figure element
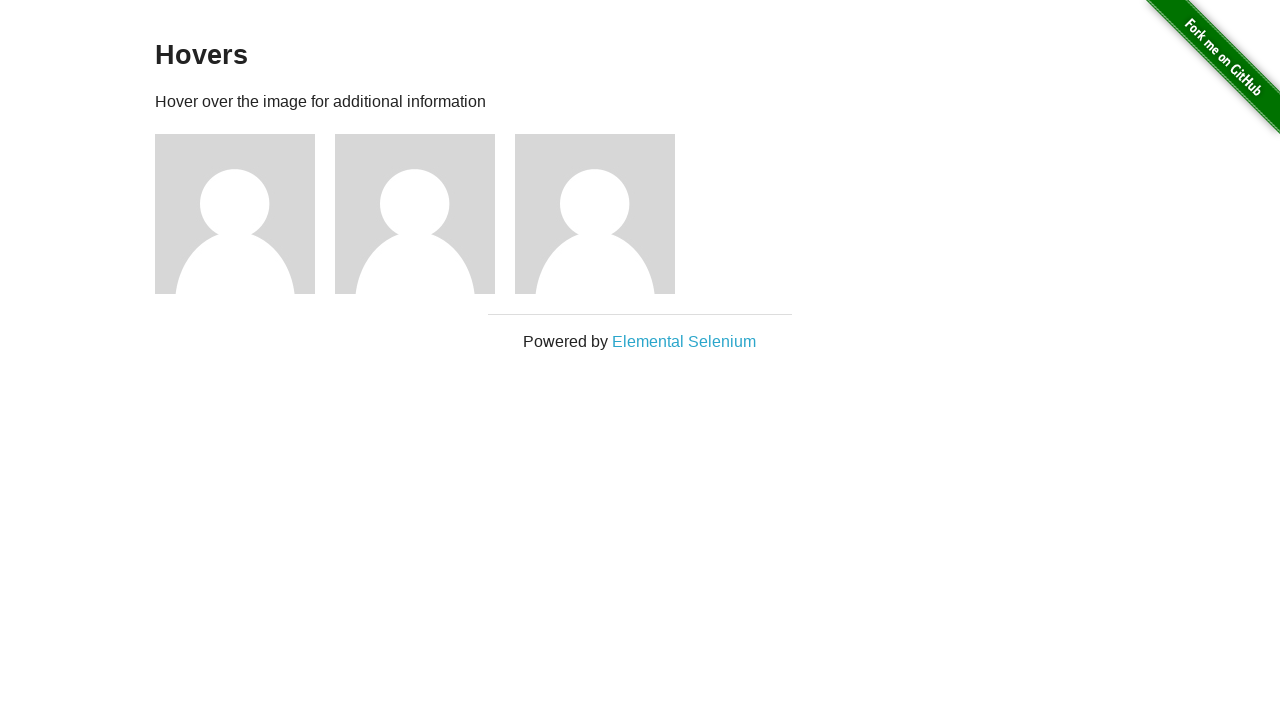

Hovered over the first figure element at (245, 214) on .figure >> nth=0
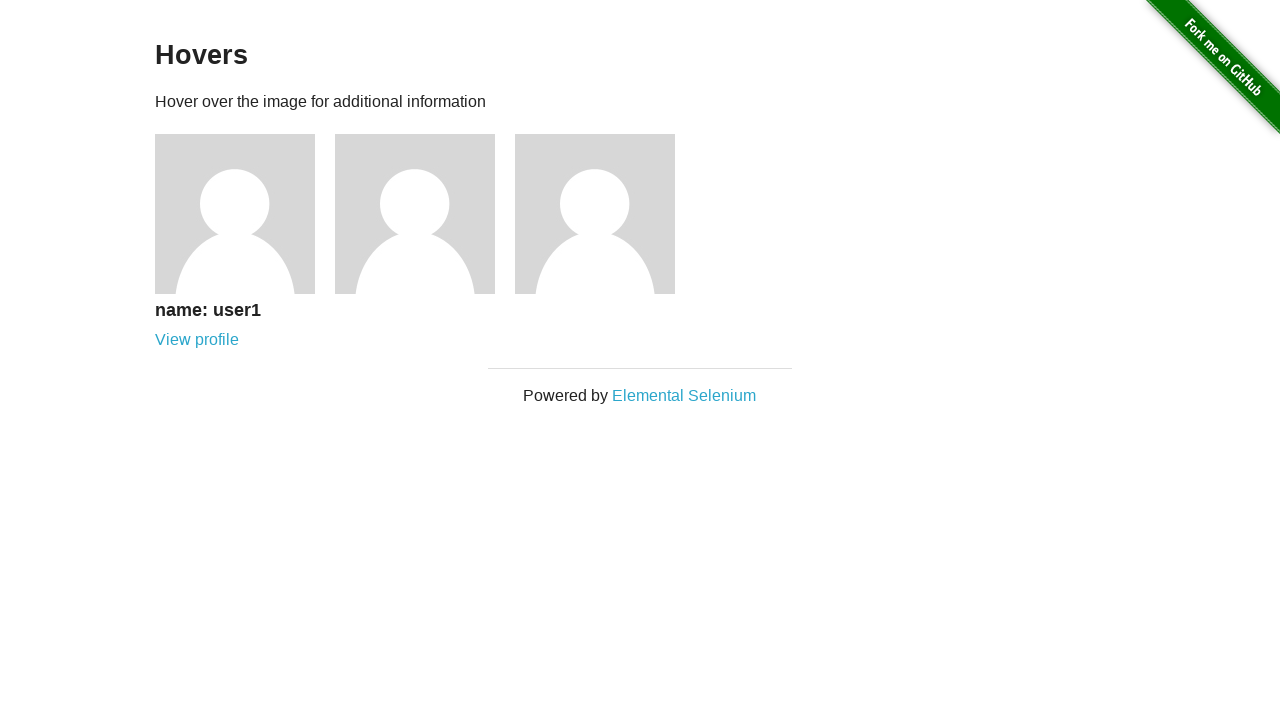

Clicked the user profile link that appeared on hover at (197, 340) on [href='/users/1']
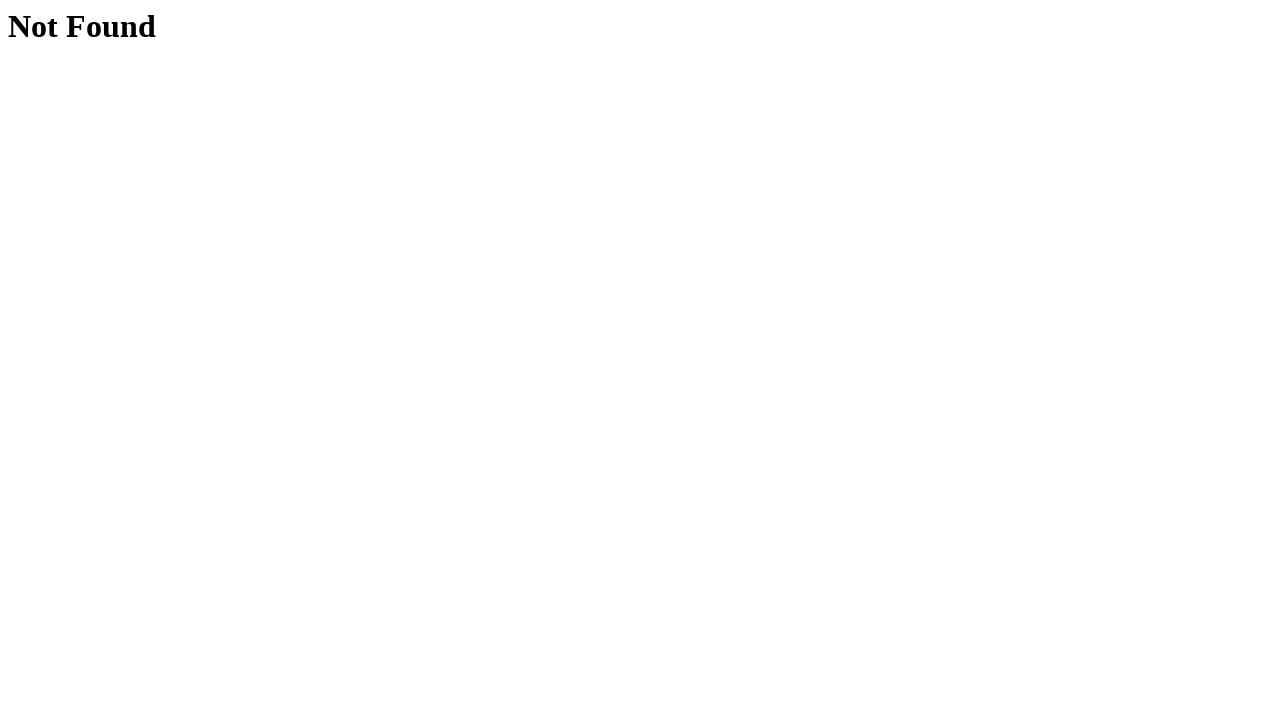

Waited for figure elements to disappear after navigation
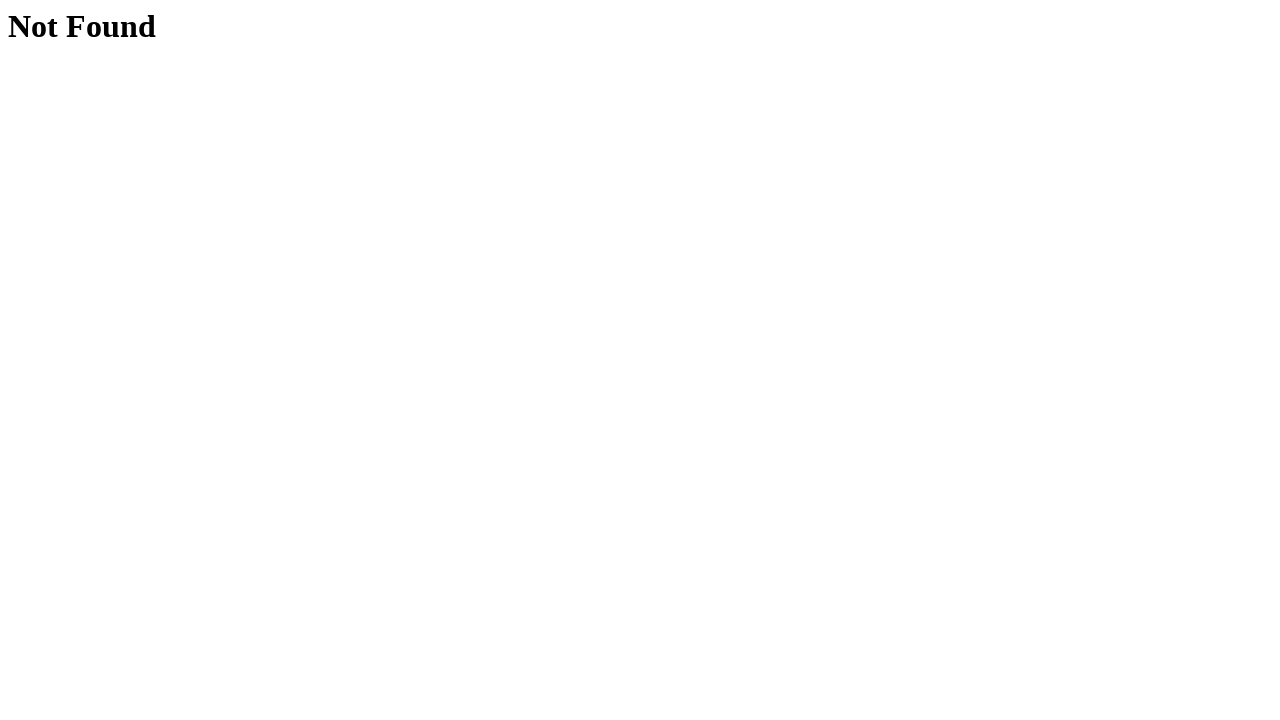

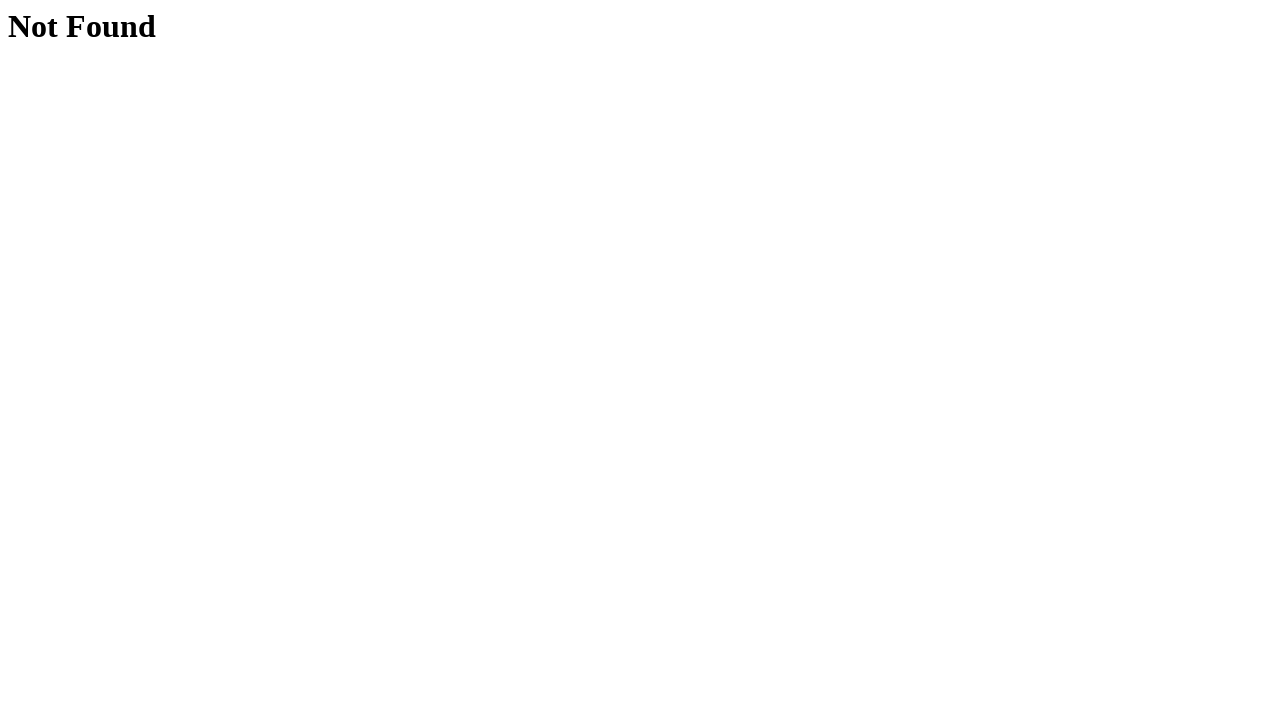